Tests mouse interaction by moving to a clickable element and performing a mouse press (click and hold) action

Starting URL: https://www.selenium.dev/selenium/web/mouse_interaction.html

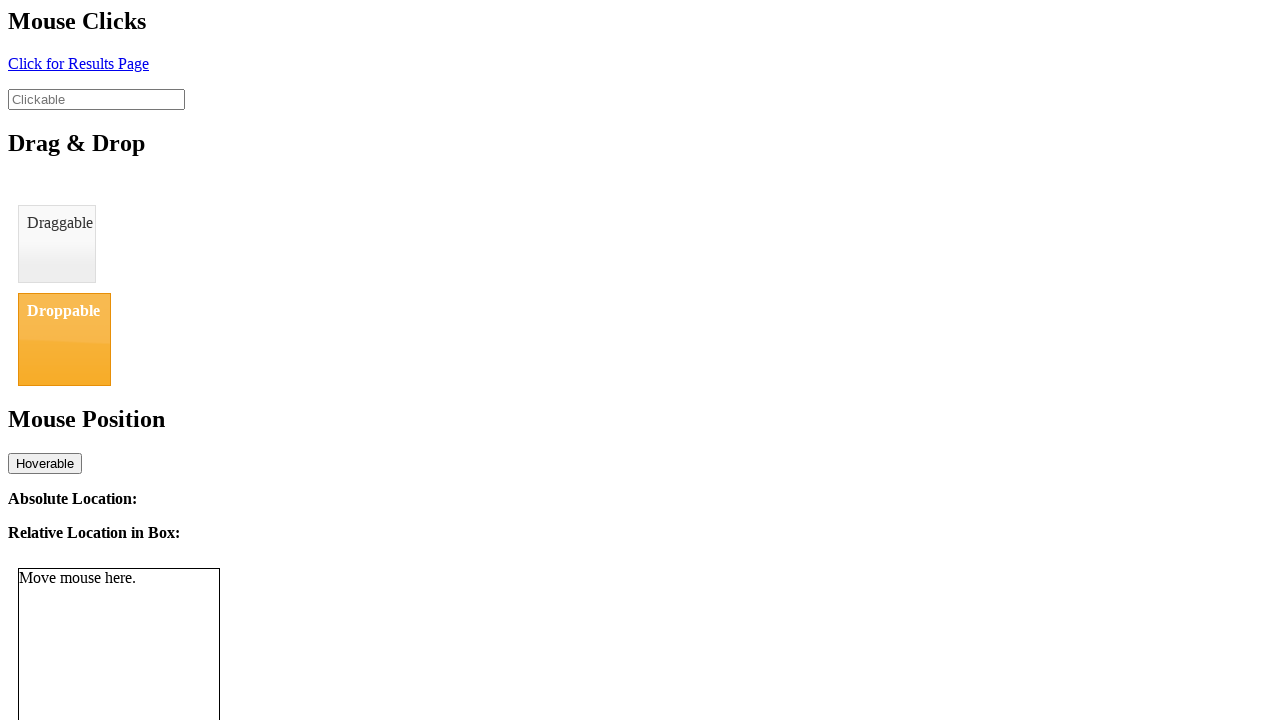

Located the clickable element with id 'clickable'
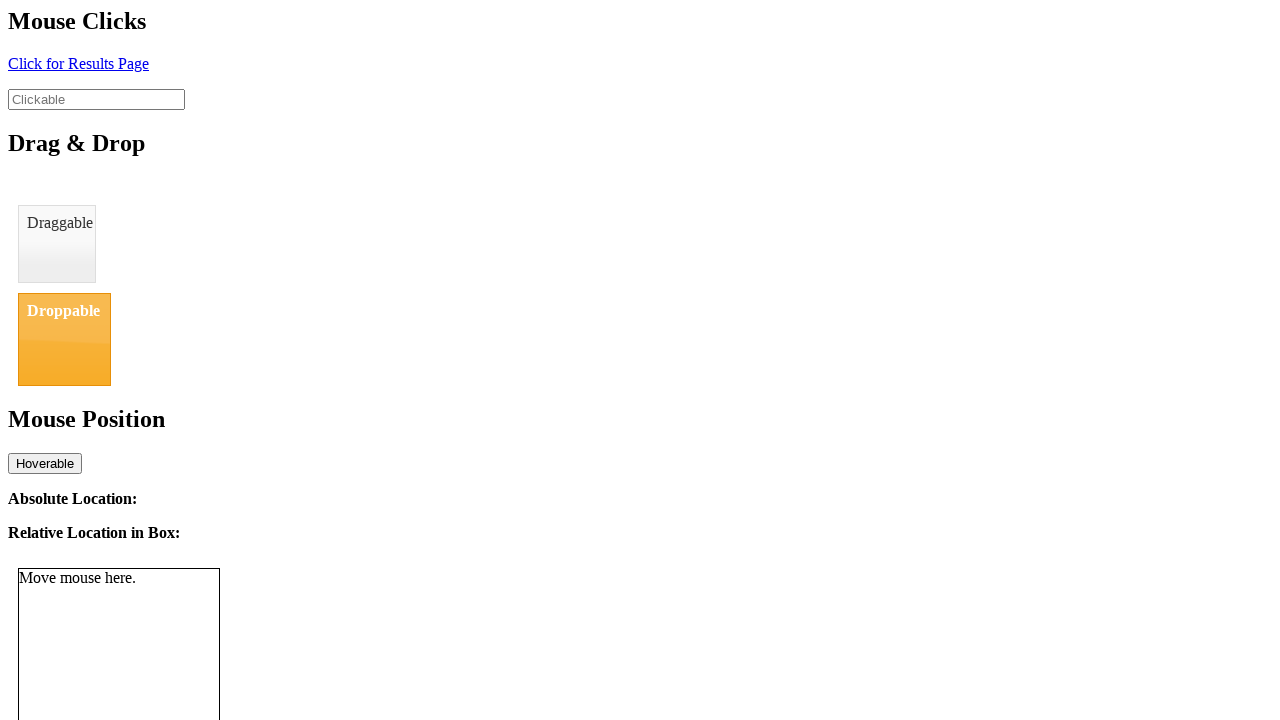

Moved mouse to hover over the clickable element at (96, 99) on #clickable
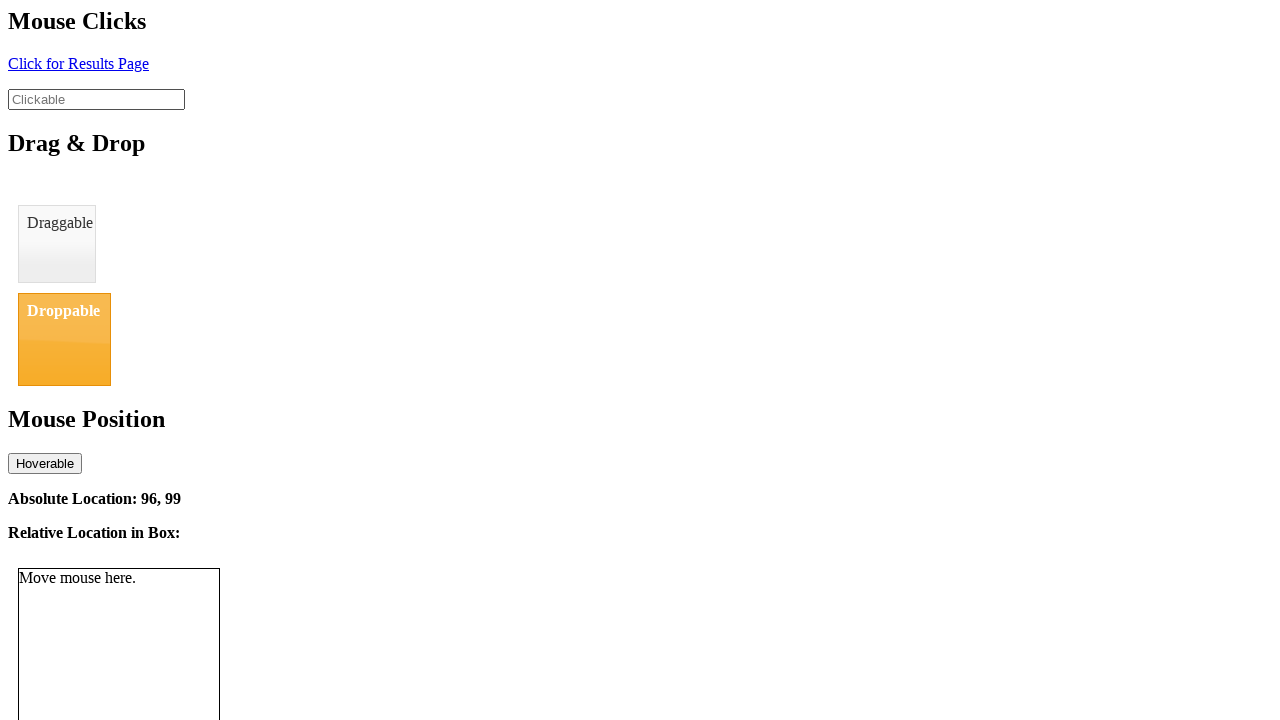

Performed mouse down action (click and hold) on the element at (96, 99)
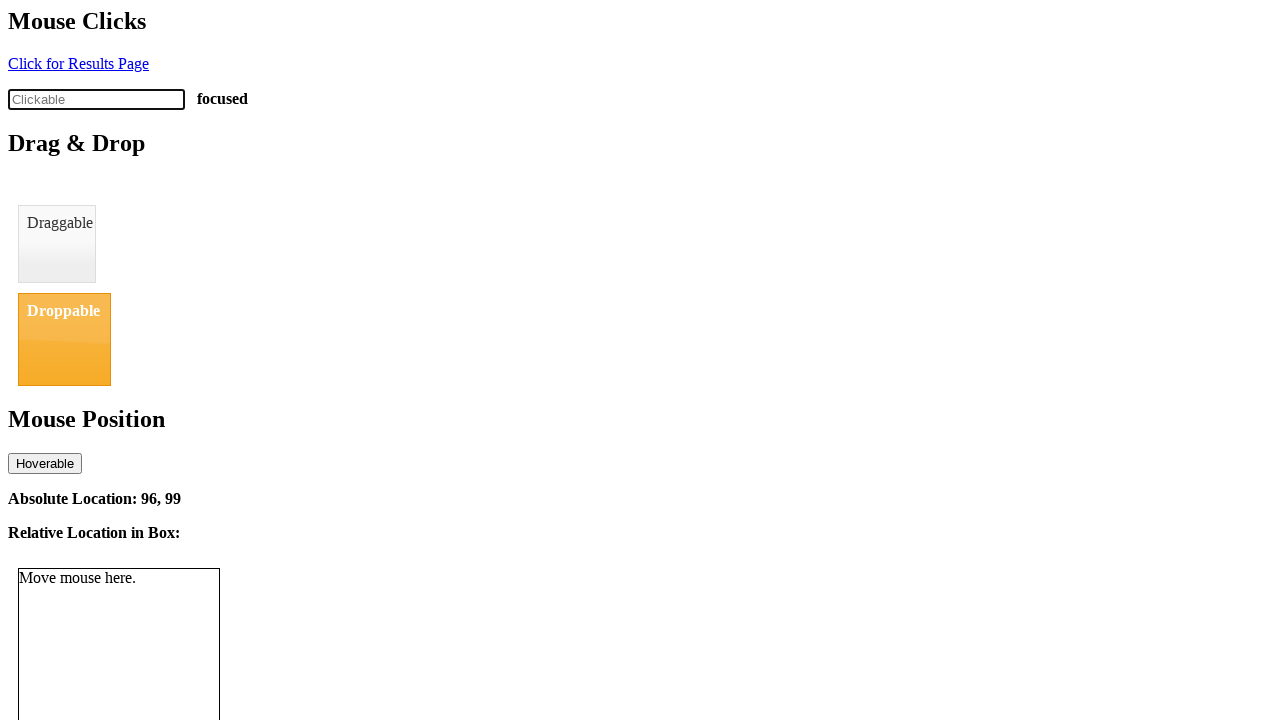

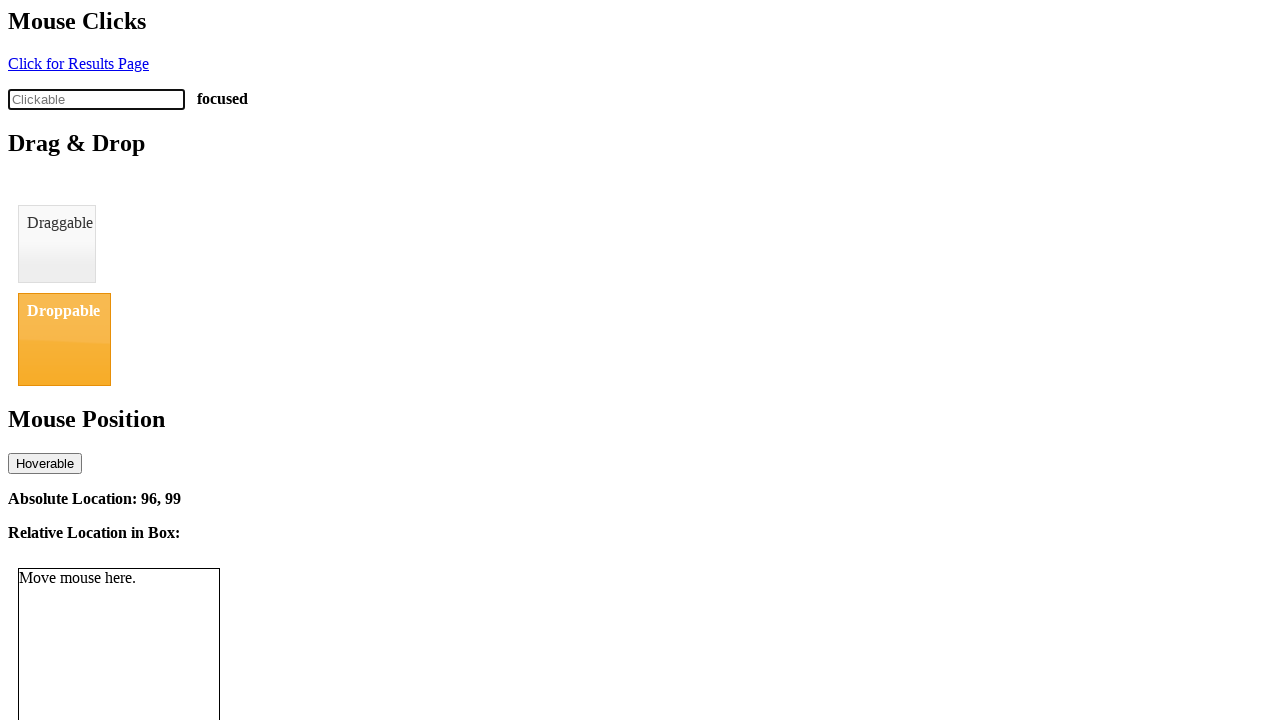